Verifies that the header logo image exists on the OrangeHRM page and that its source contains "logo.png"

Starting URL: http://alchemy.hguy.co/orangehrm

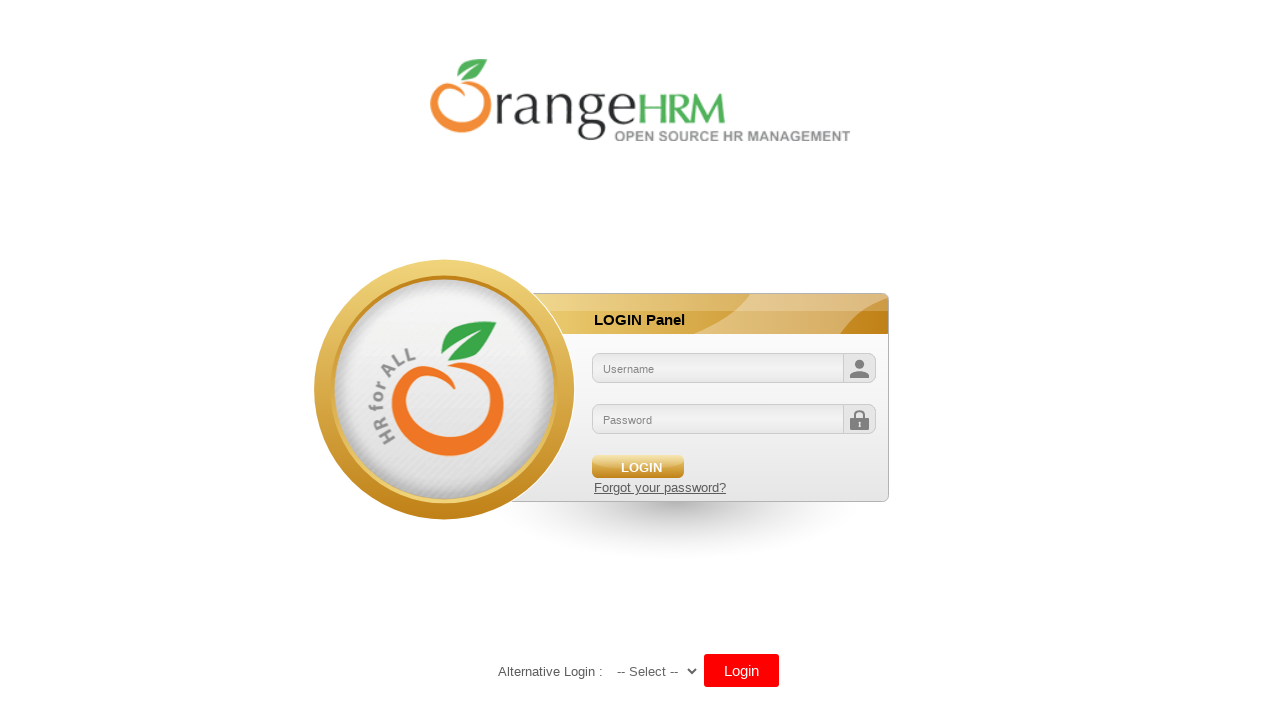

Located header logo image element
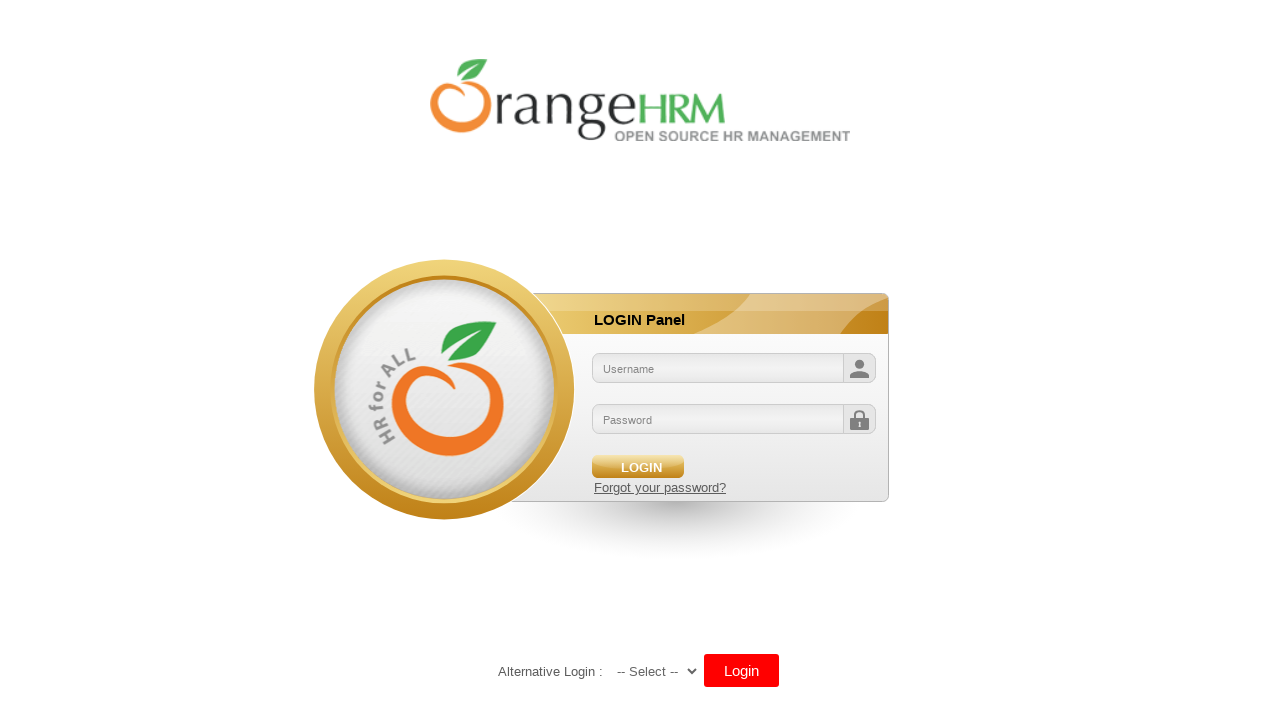

Retrieved src attribute from header logo image
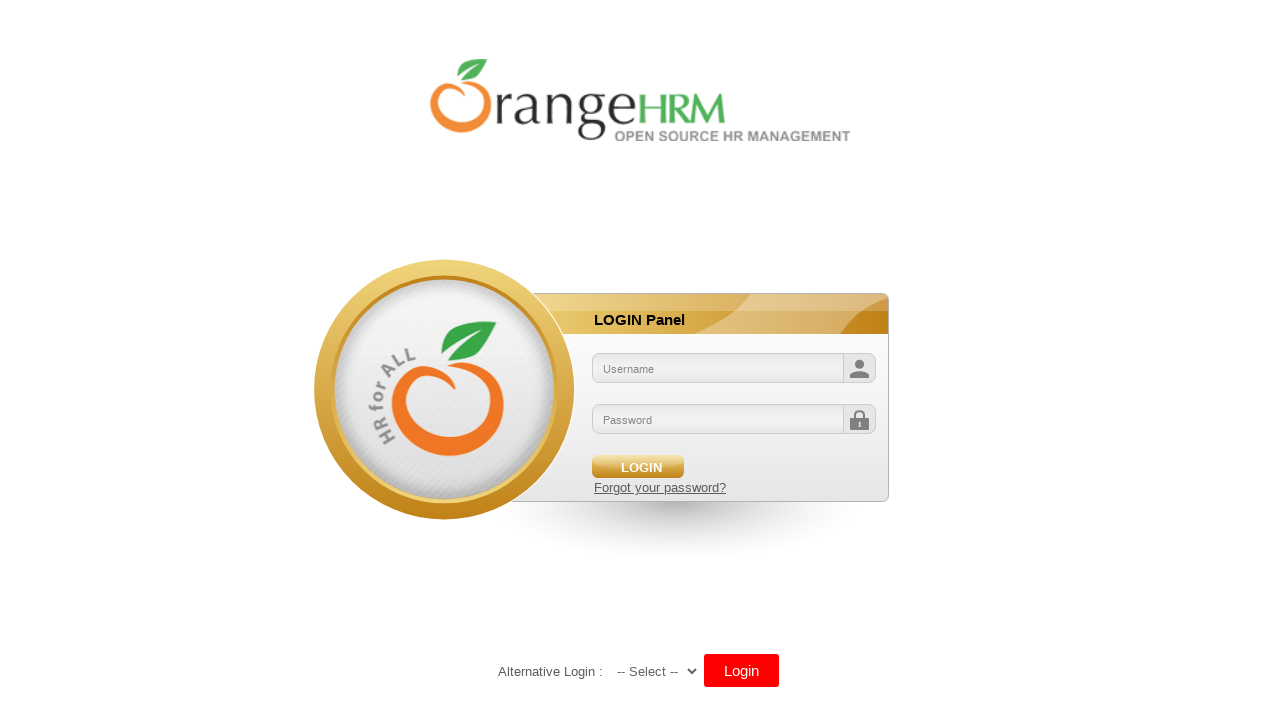

Verified that header image source contains 'logo.png'
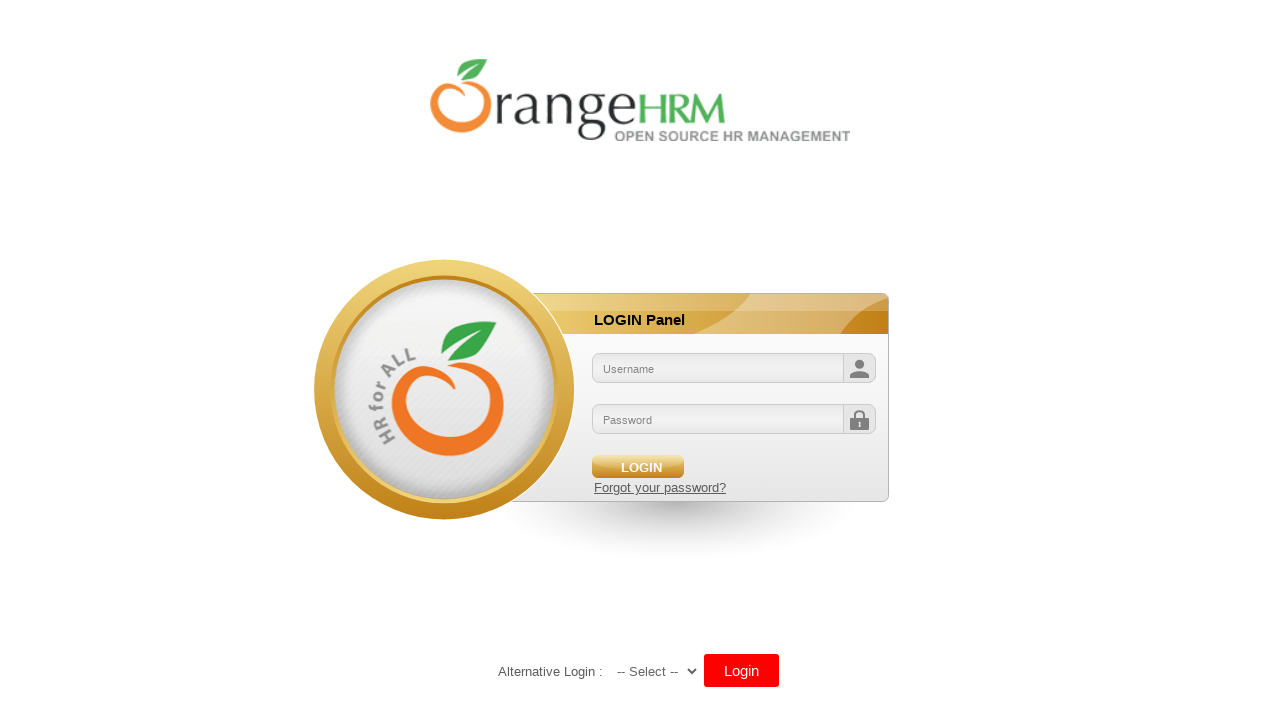

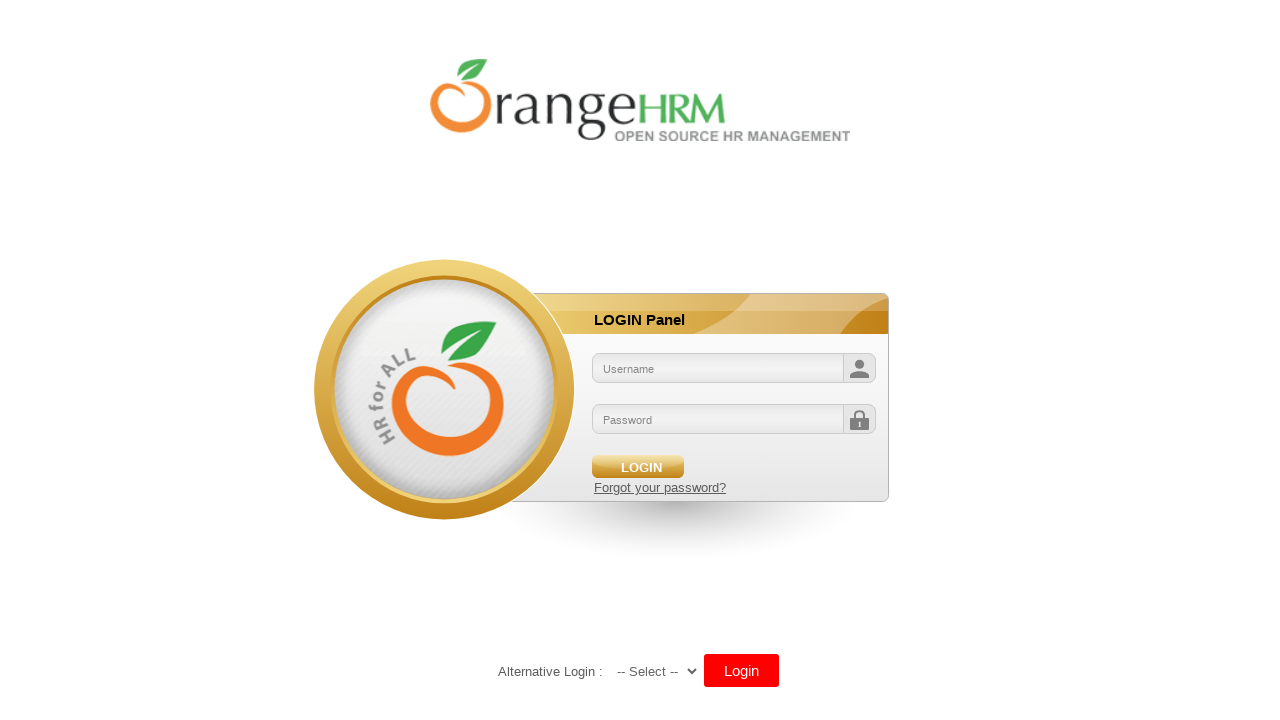